Tests JavaScript confirm dialog by clicking the second button, dismissing the alert, and verifying the result message

Starting URL: https://the-internet.herokuapp.com/javascript_alerts

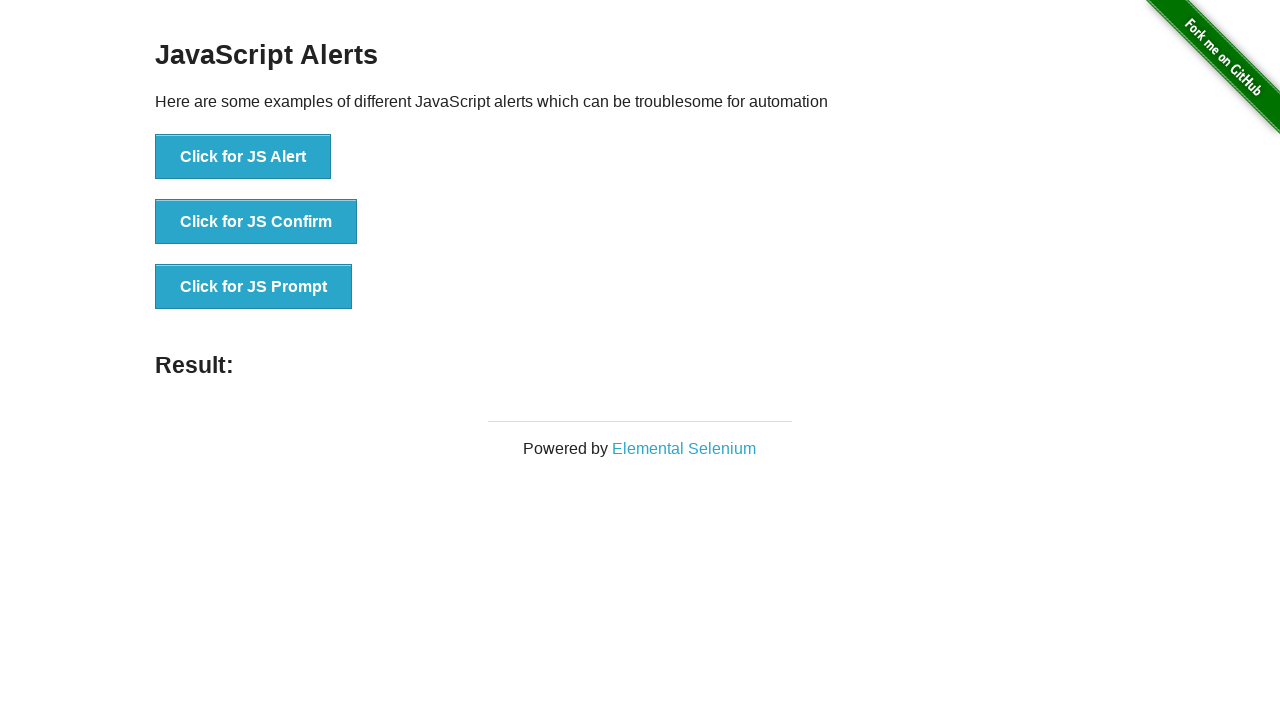

Clicked the confirm button to trigger JavaScript confirm dialog at (256, 222) on xpath=//button[@onclick='jsConfirm()']
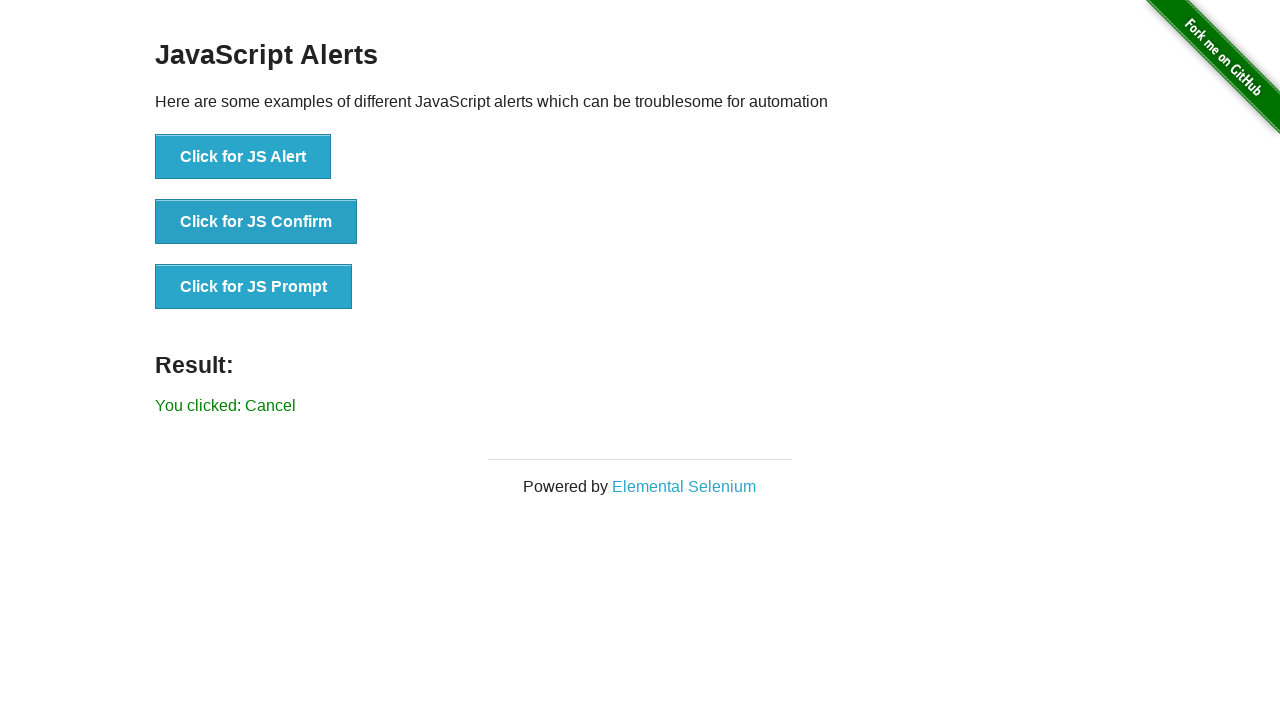

Set up dialog handler to dismiss alerts
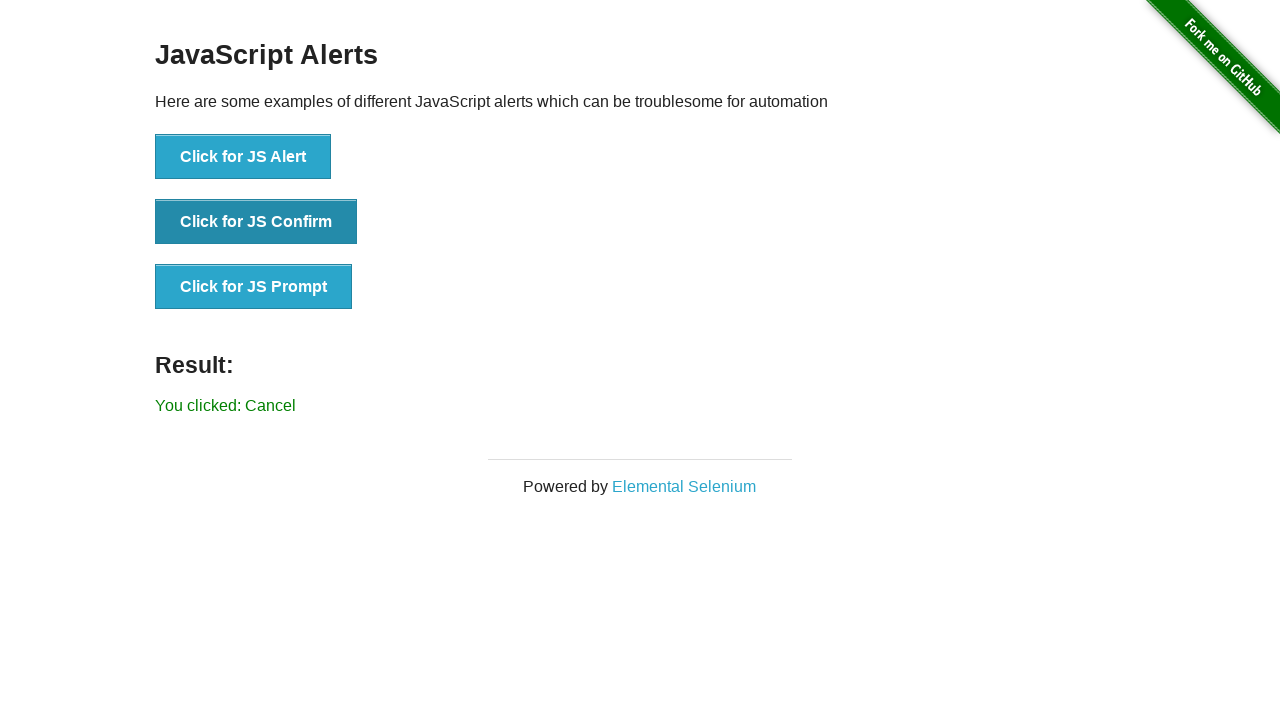

Clicked the confirm button again to trigger the dialog at (256, 222) on xpath=//button[@onclick='jsConfirm()']
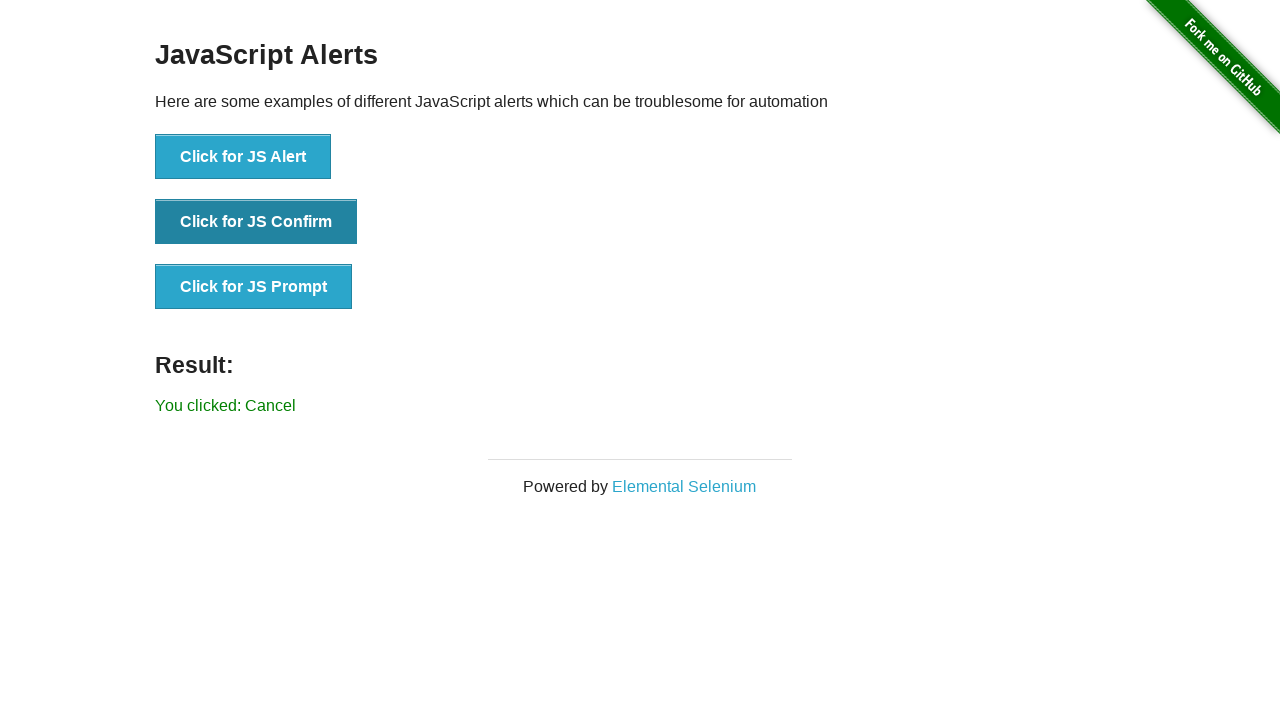

Retrieved the result message text
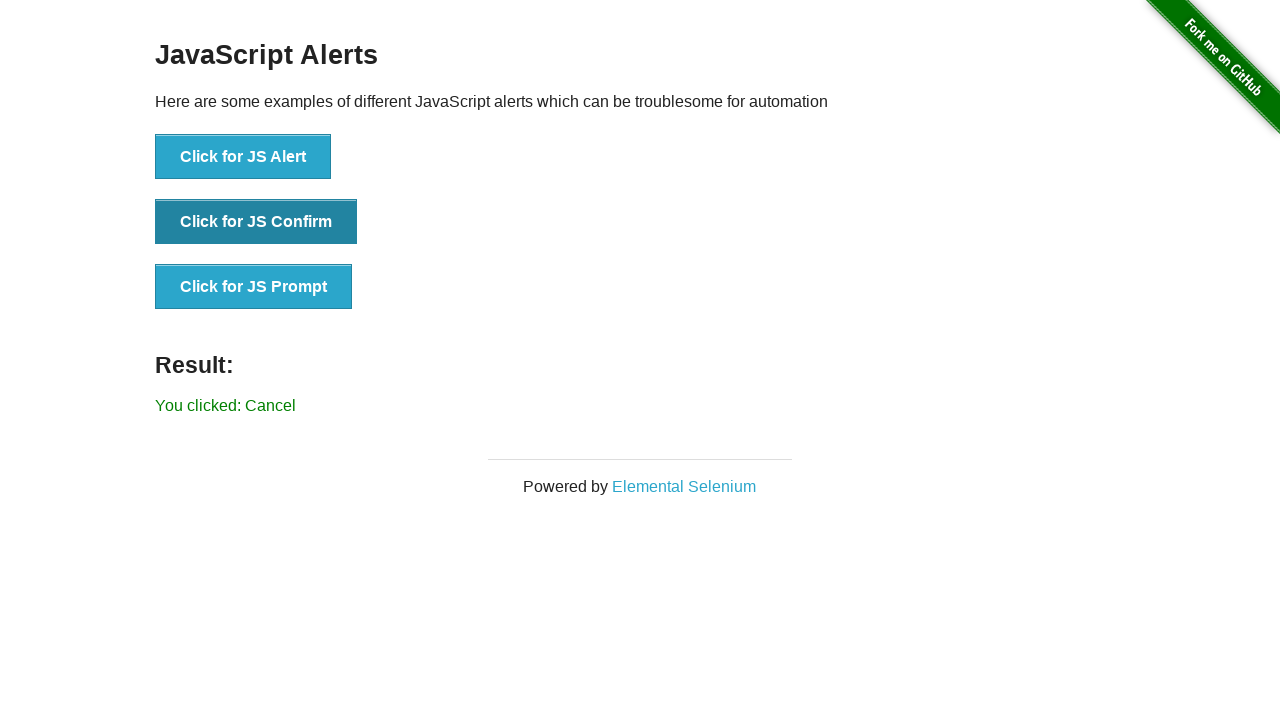

Verified that result message does not contain 'successfuly'
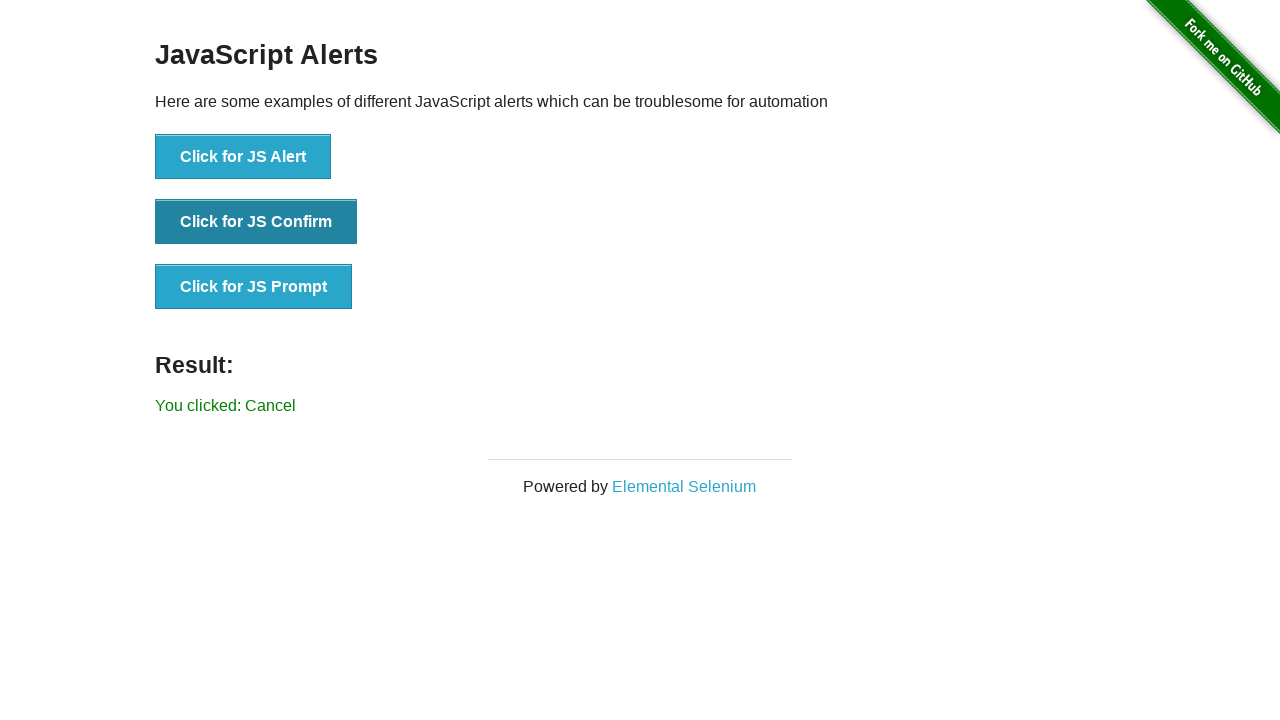

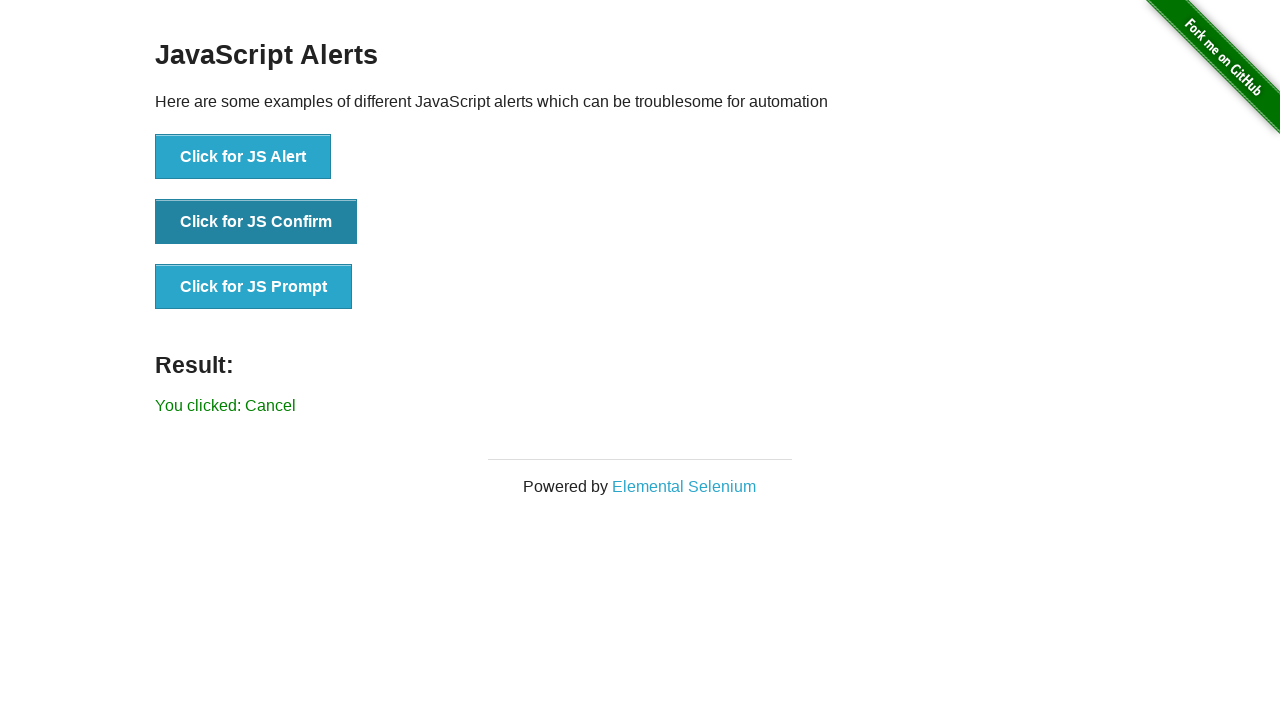